Tests checkbox states on an HTML forms page by verifying which checkboxes are selected and which are not (Milk and Cheese should be unselected, Butter should be selected)

Starting URL: https://echoecho.com/htmlforms09.htm

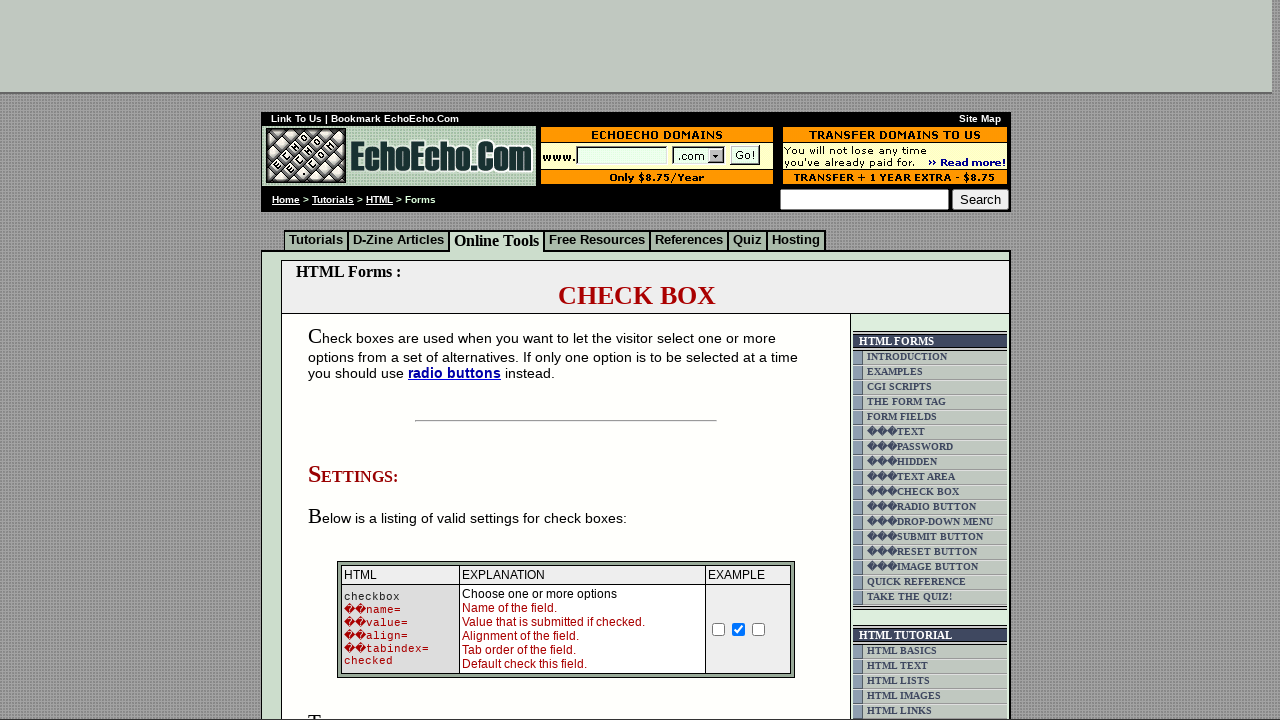

Navigated to HTML forms page
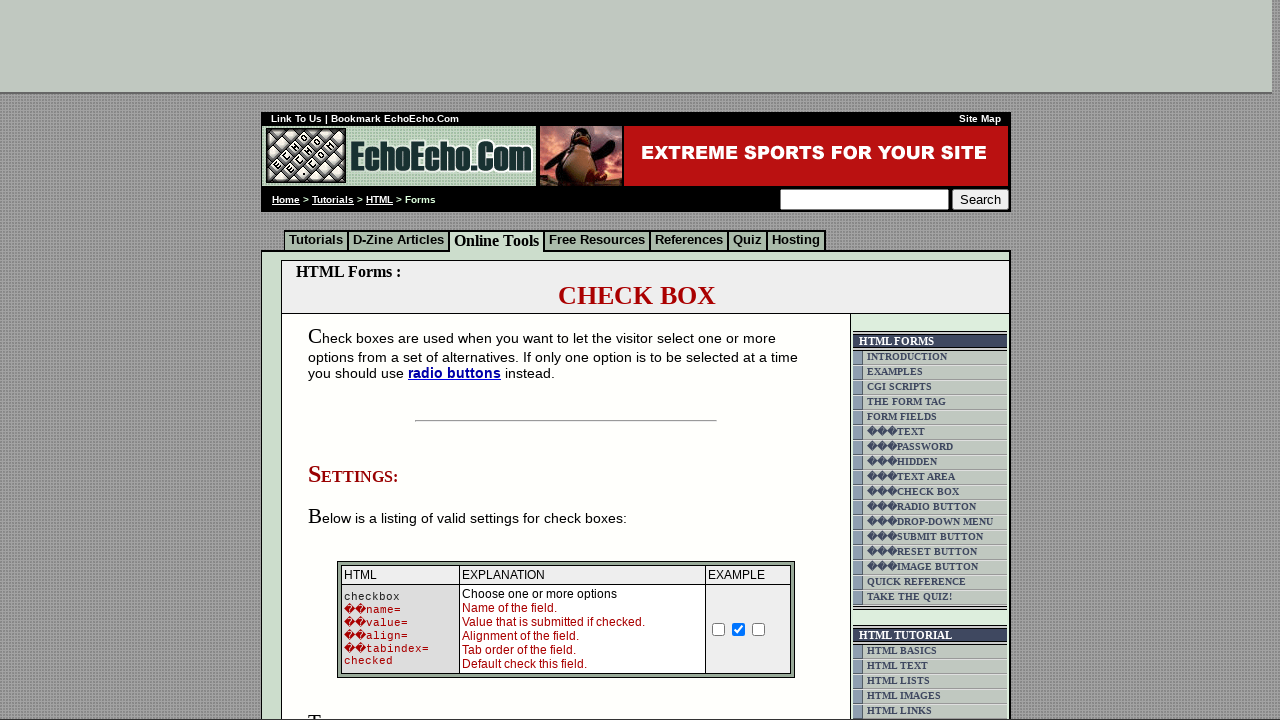

Waited for Milk checkbox to be present
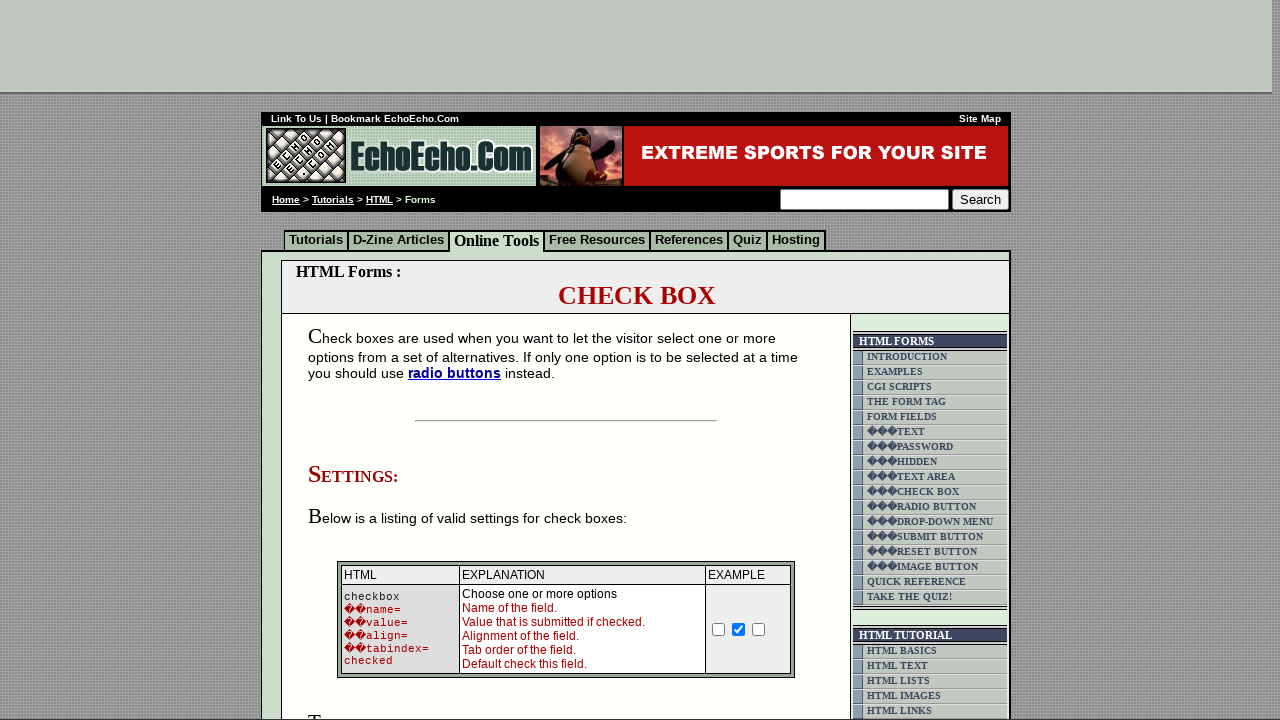

Located Milk checkbox element
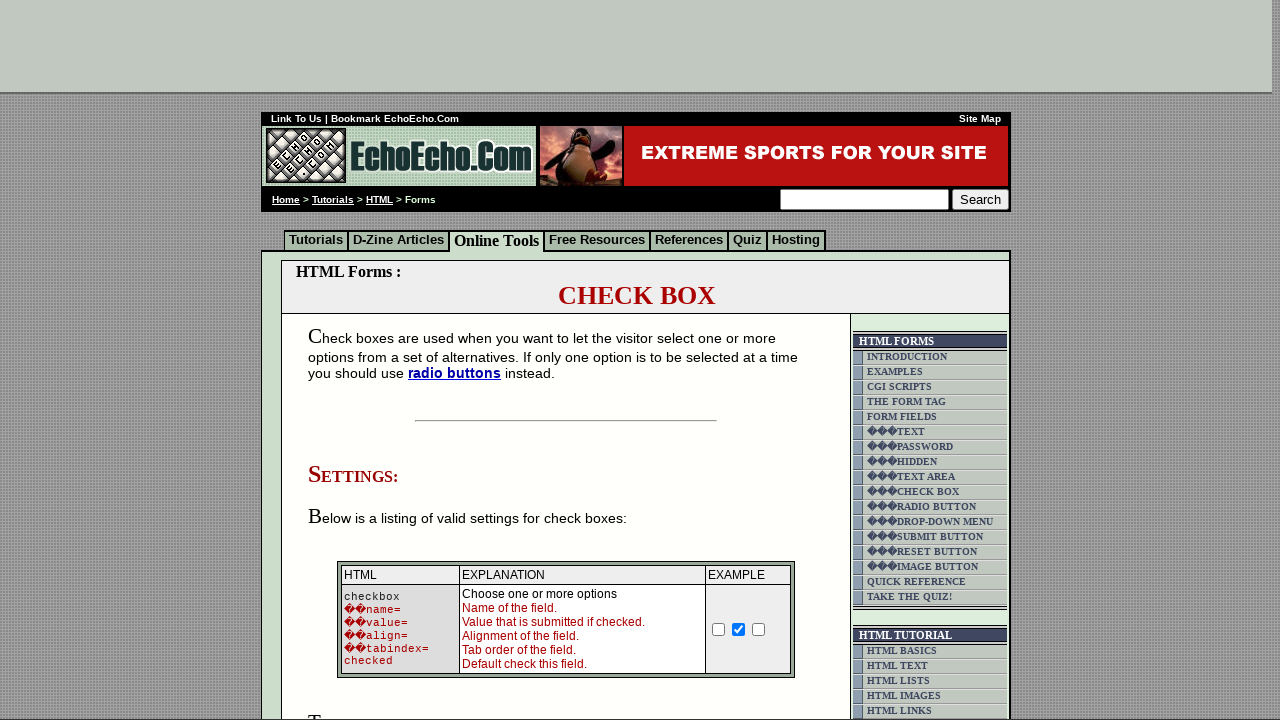

Verified Milk checkbox is not selected
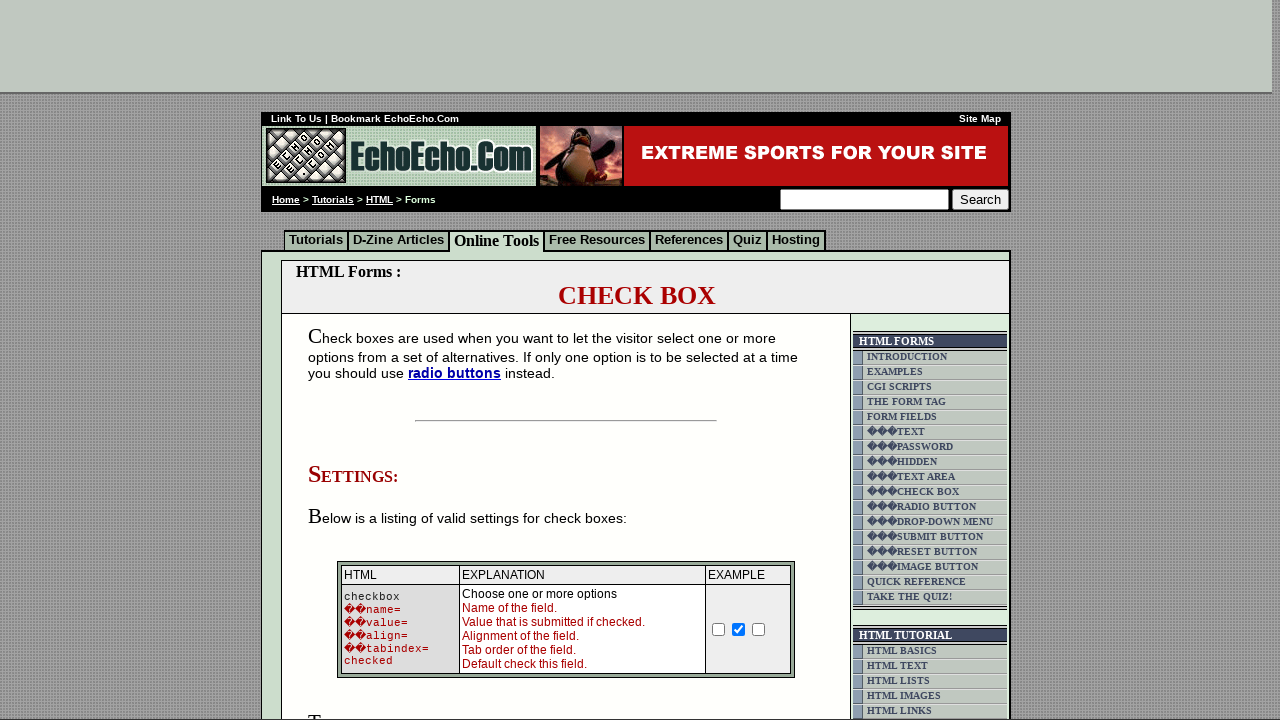

Located Butter checkbox element
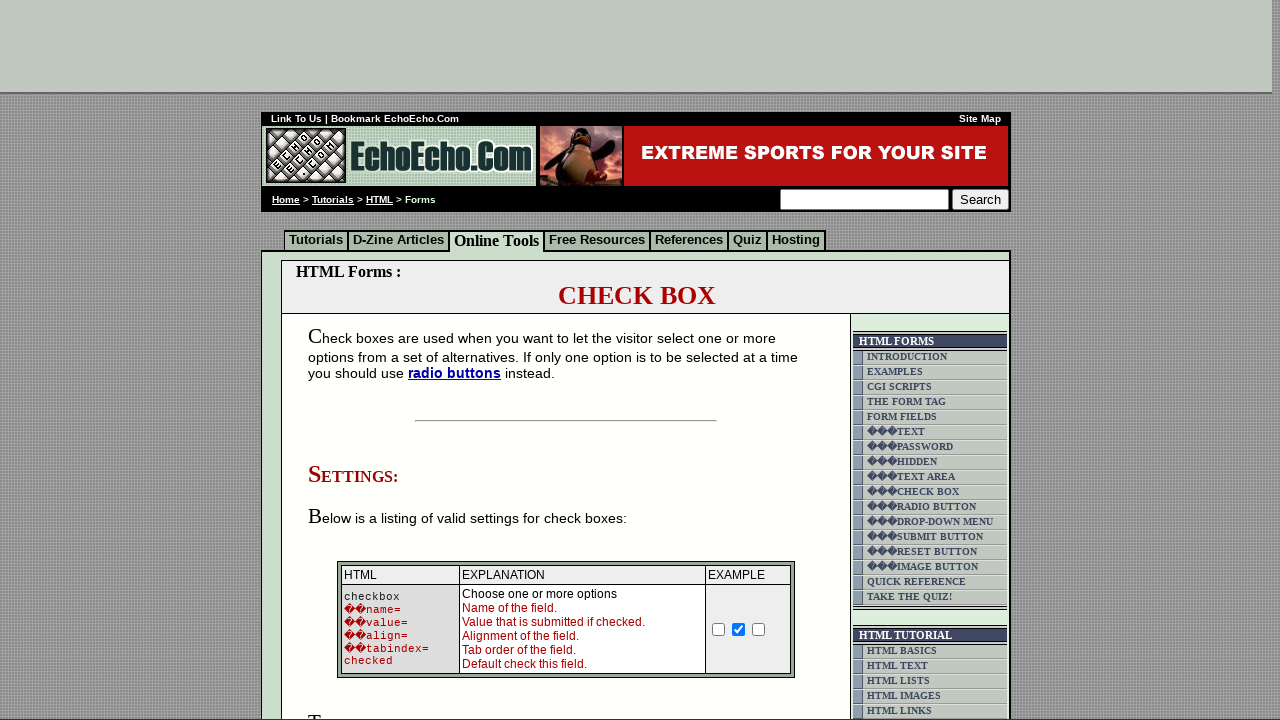

Verified Butter checkbox is selected
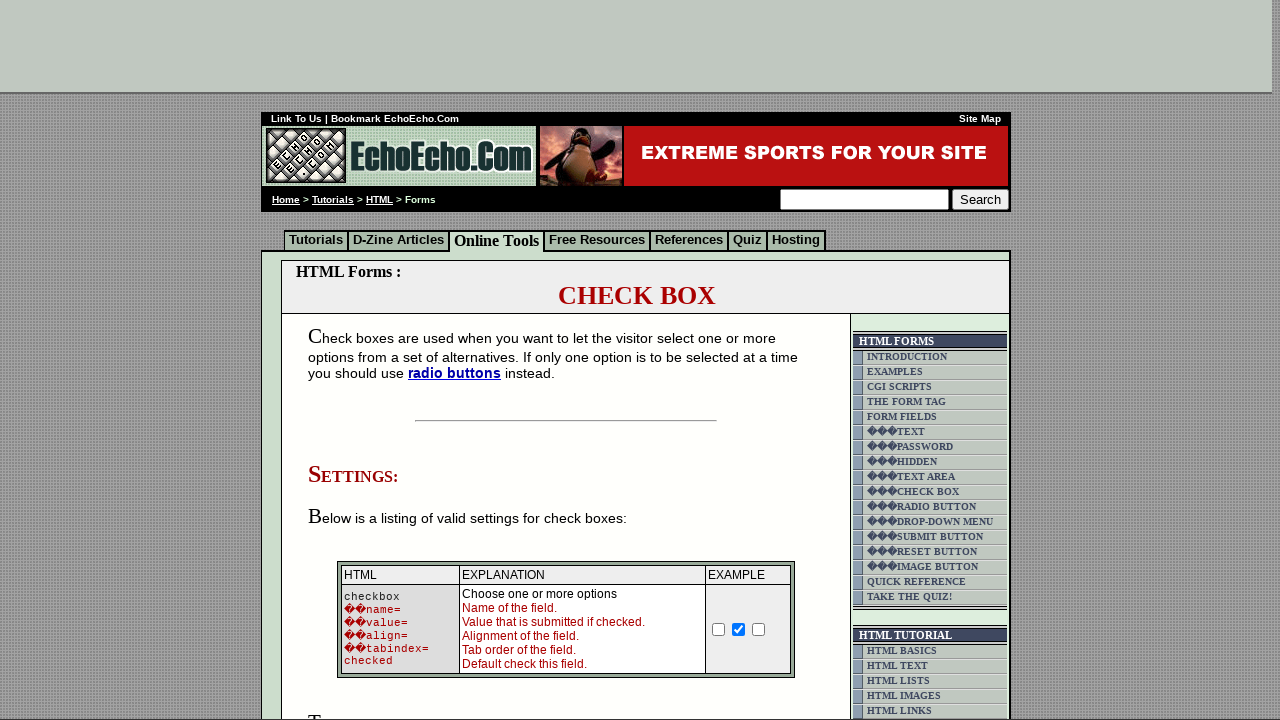

Located Cheese checkbox element
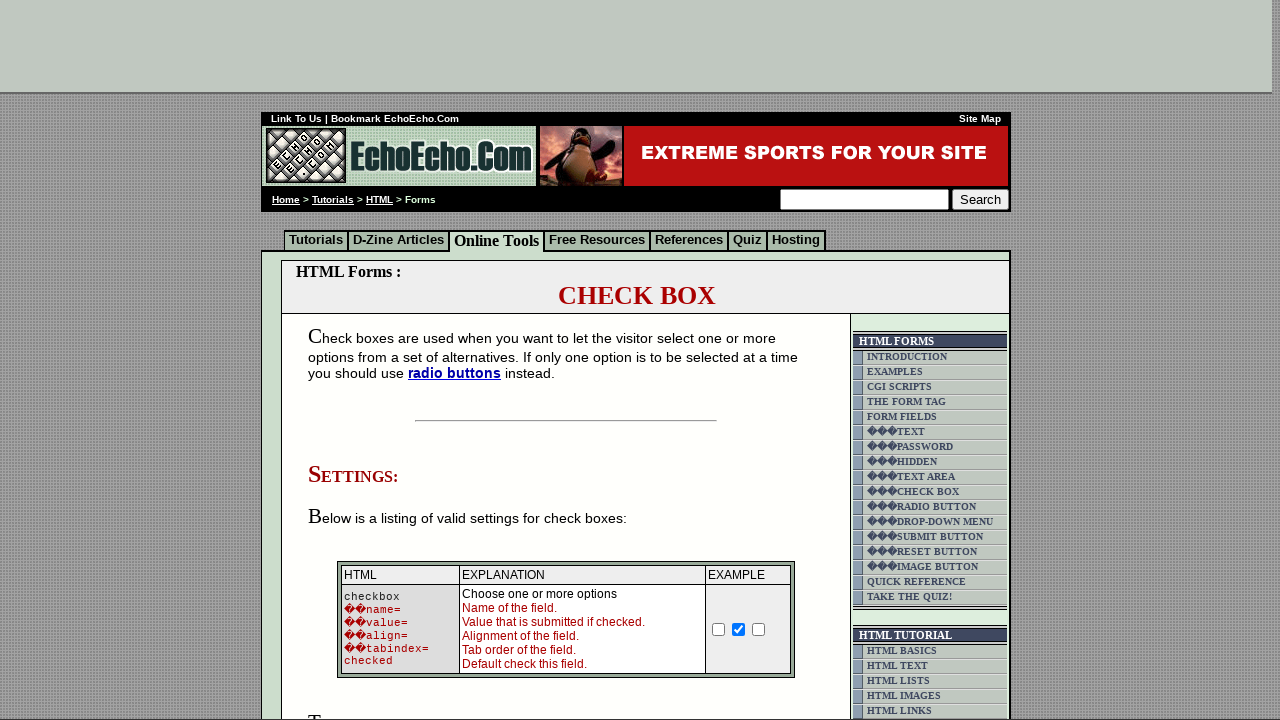

Verified Cheese checkbox is not selected
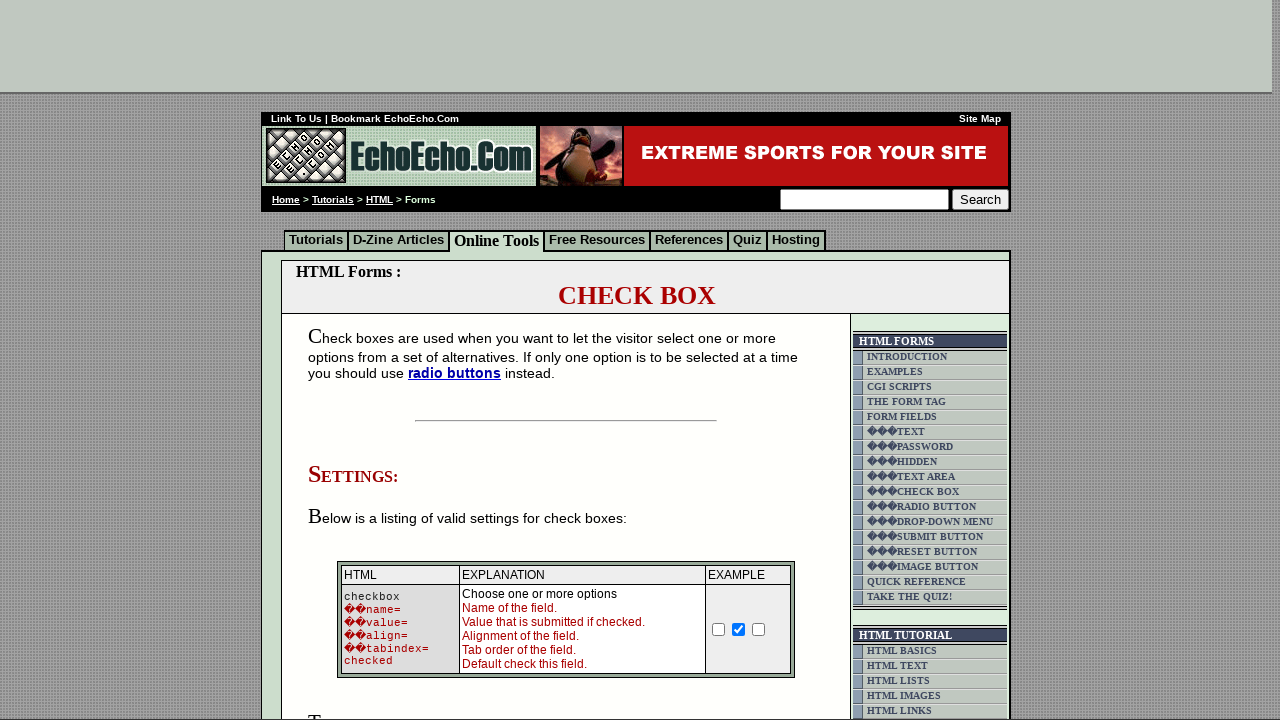

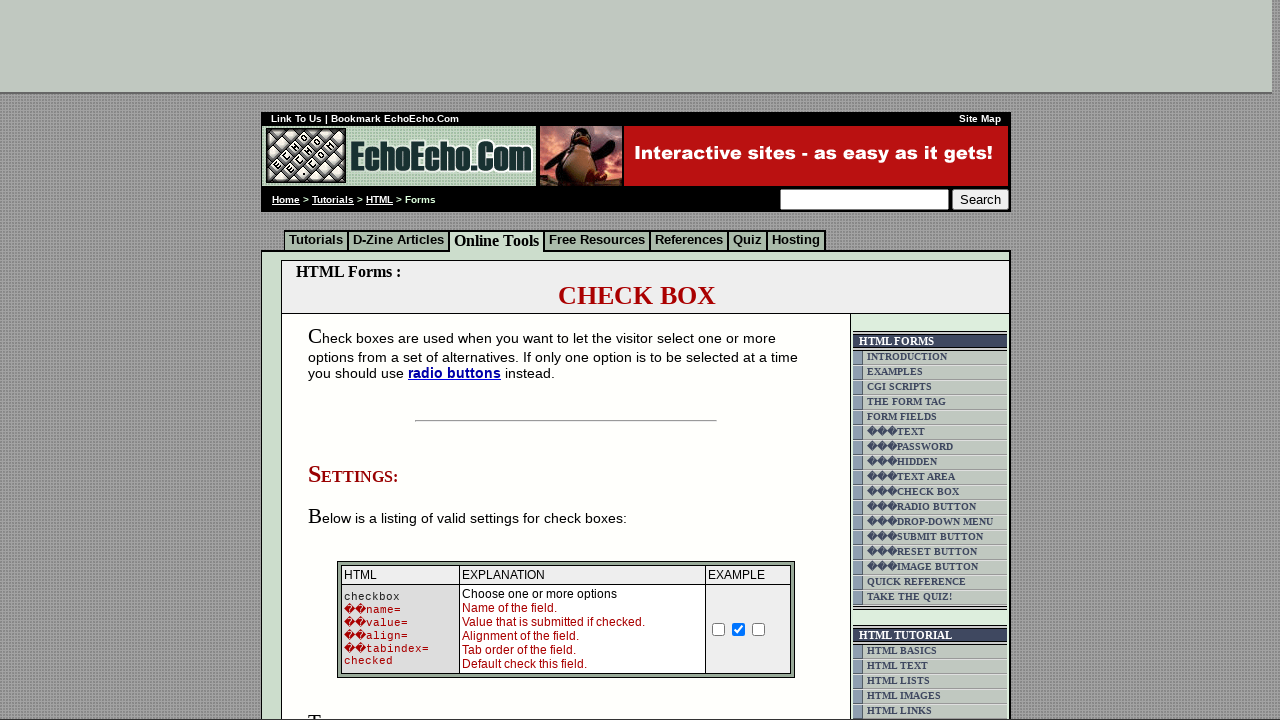